Tests web table sorting functionality by clicking on a column header to sort, then selects a different page size from dropdown, and verifies that a specific item exists in the table.

Starting URL: https://rahulshettyacademy.com/seleniumPractise/#/offers

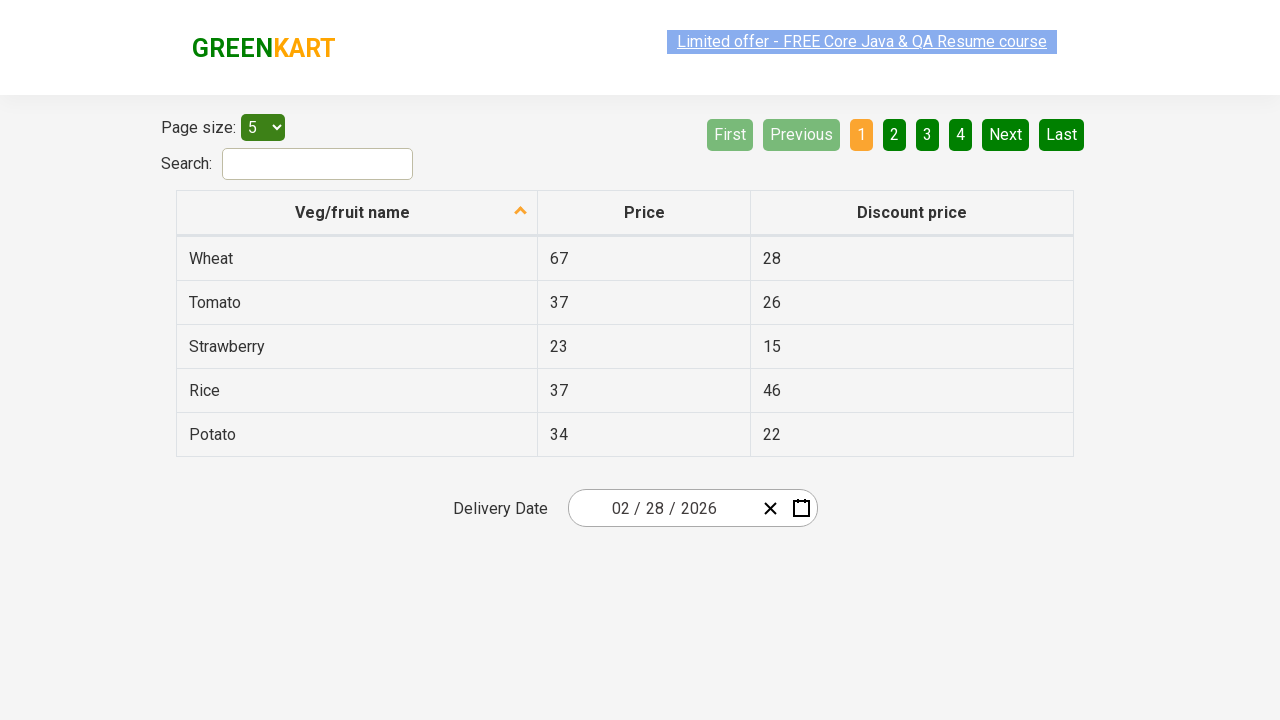

Waited for table to load - first column data is visible
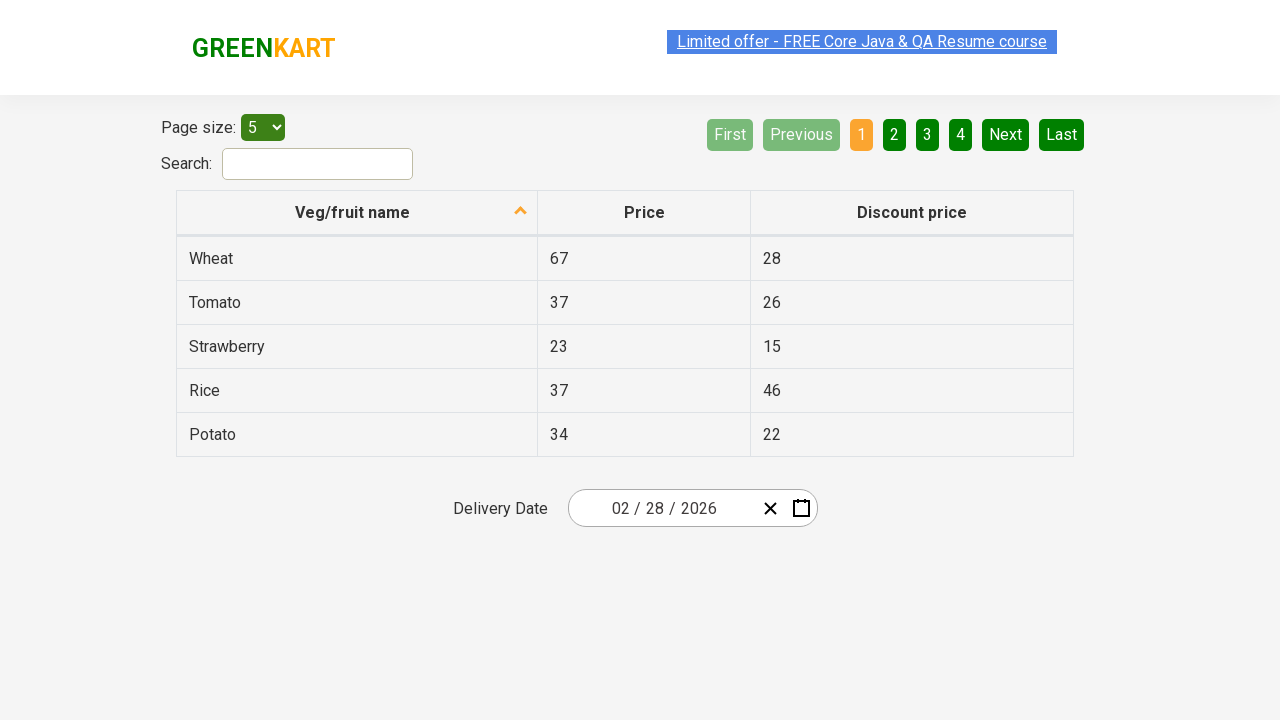

Clicked first column header to sort table at (357, 213) on xpath=//thead/tr/th[1]
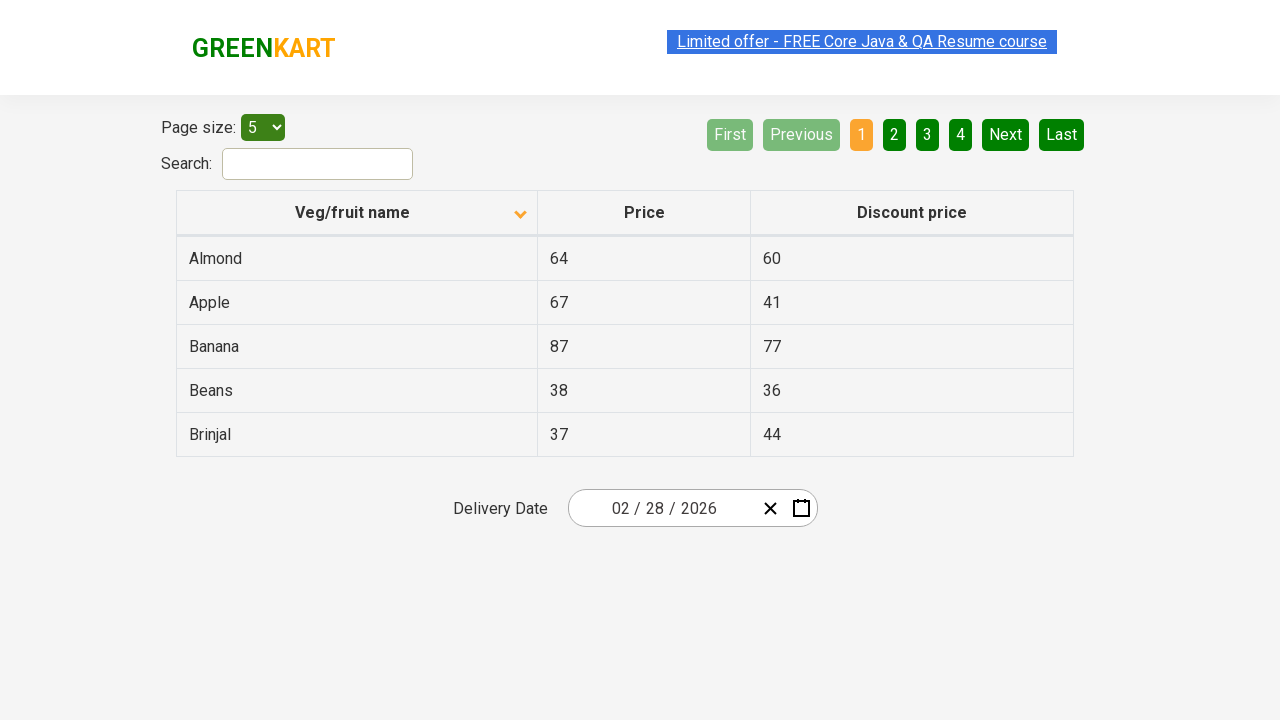

Waited for sorting to complete
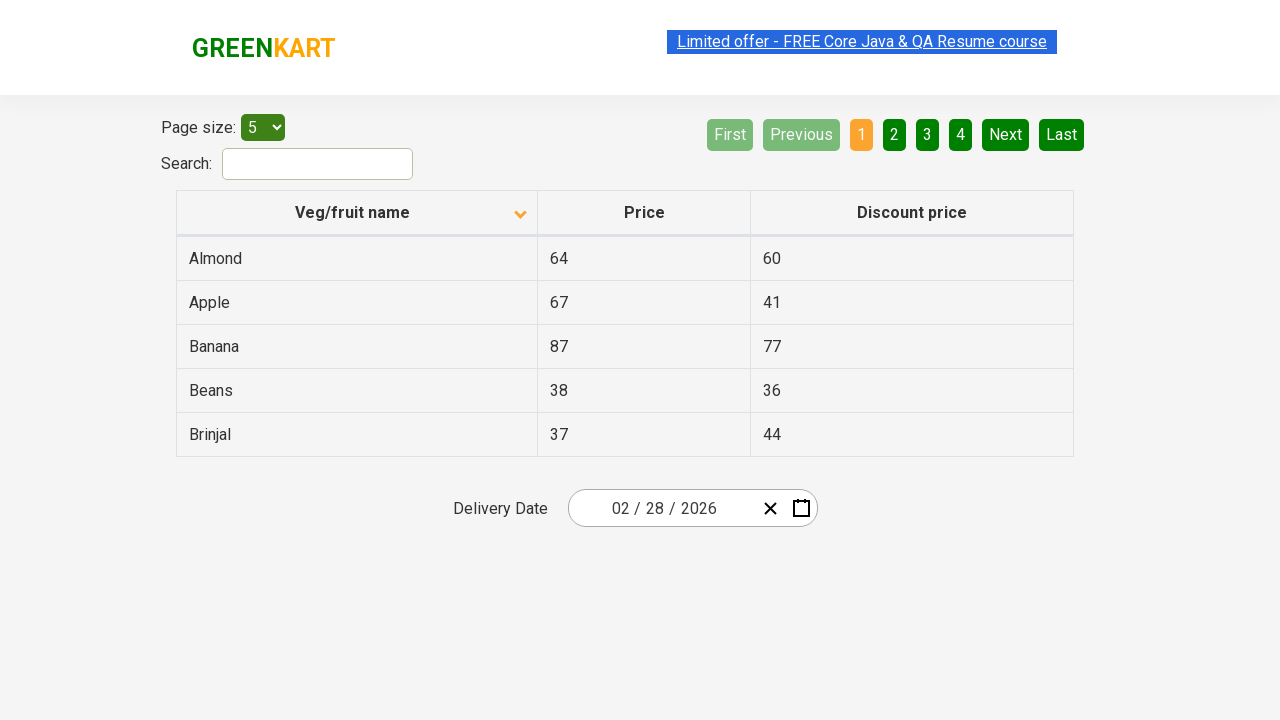

Selected '20' from page size dropdown on #page-menu
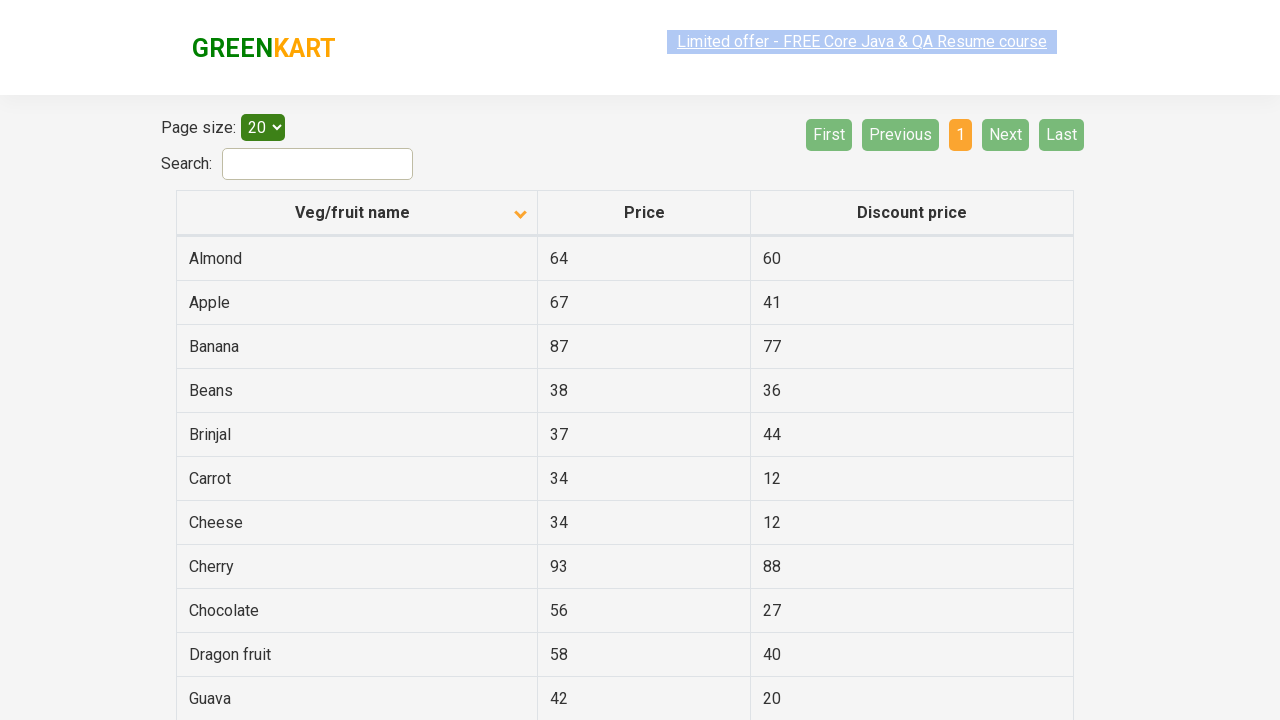

Waited for table to reload with new page size
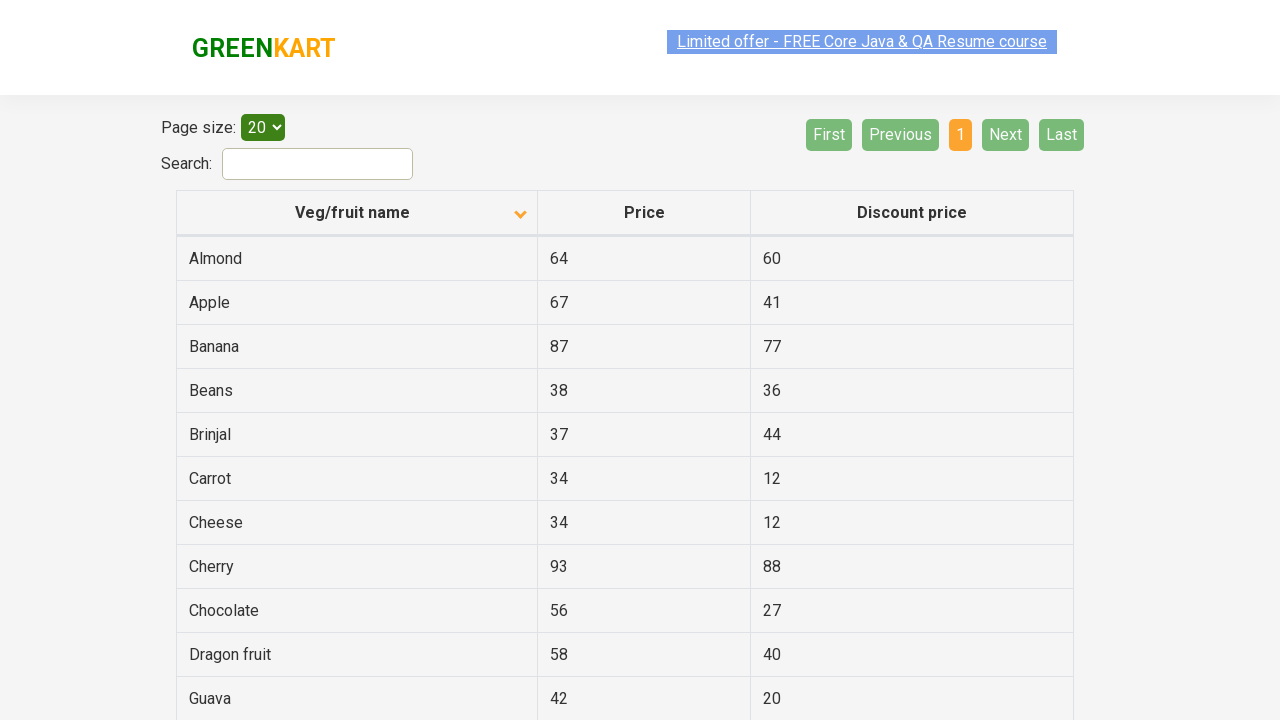

Waited for table body rows to load
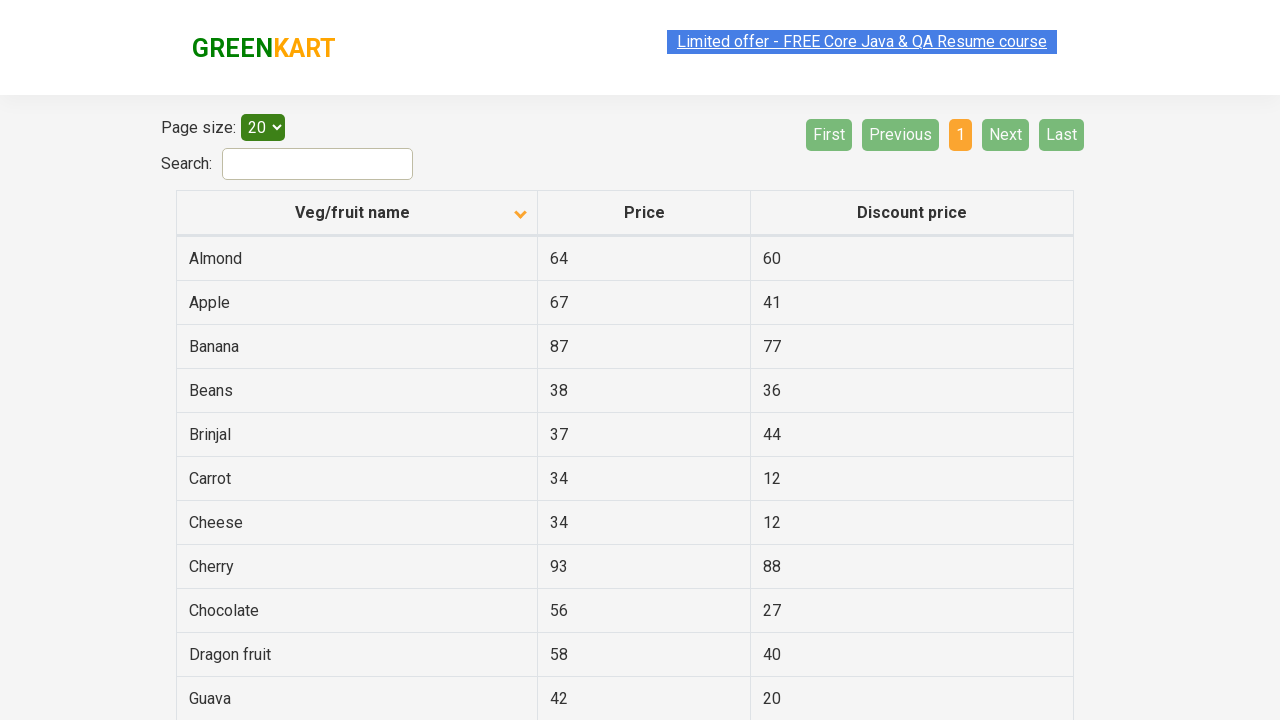

Retrieved all text contents from first column of table rows
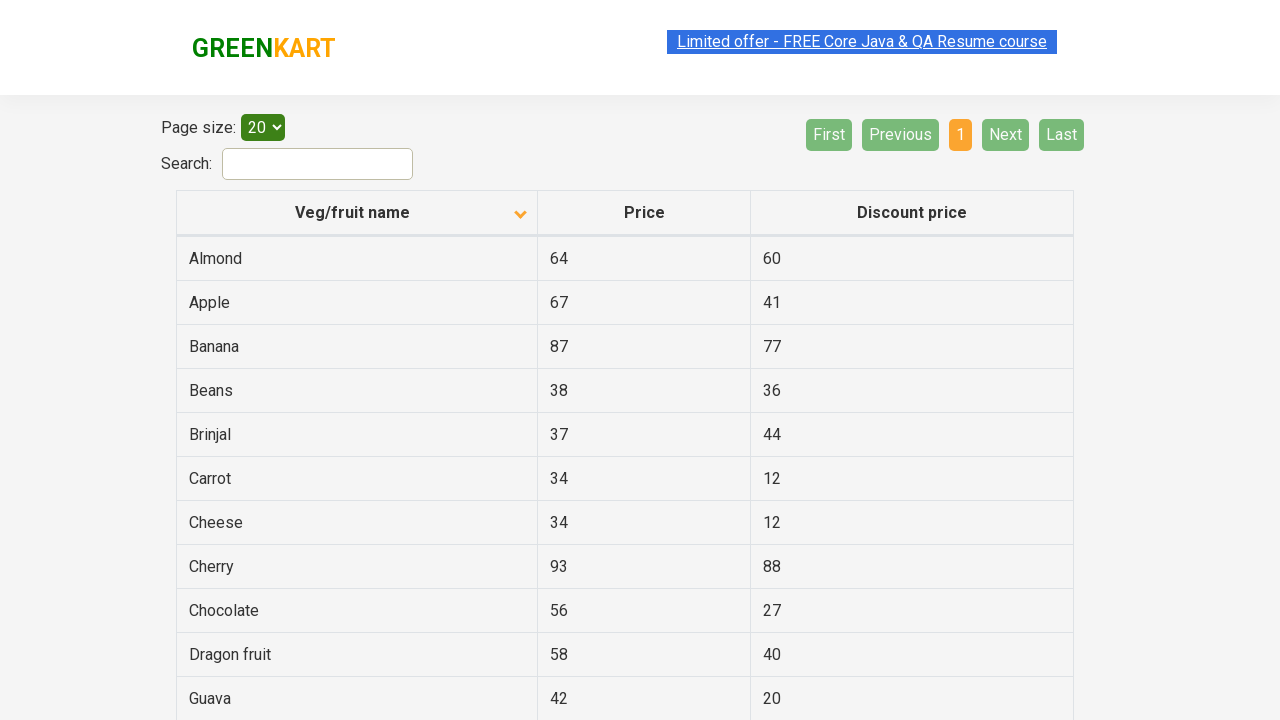

Verified that 'Rice' exists in the table - assertion passed
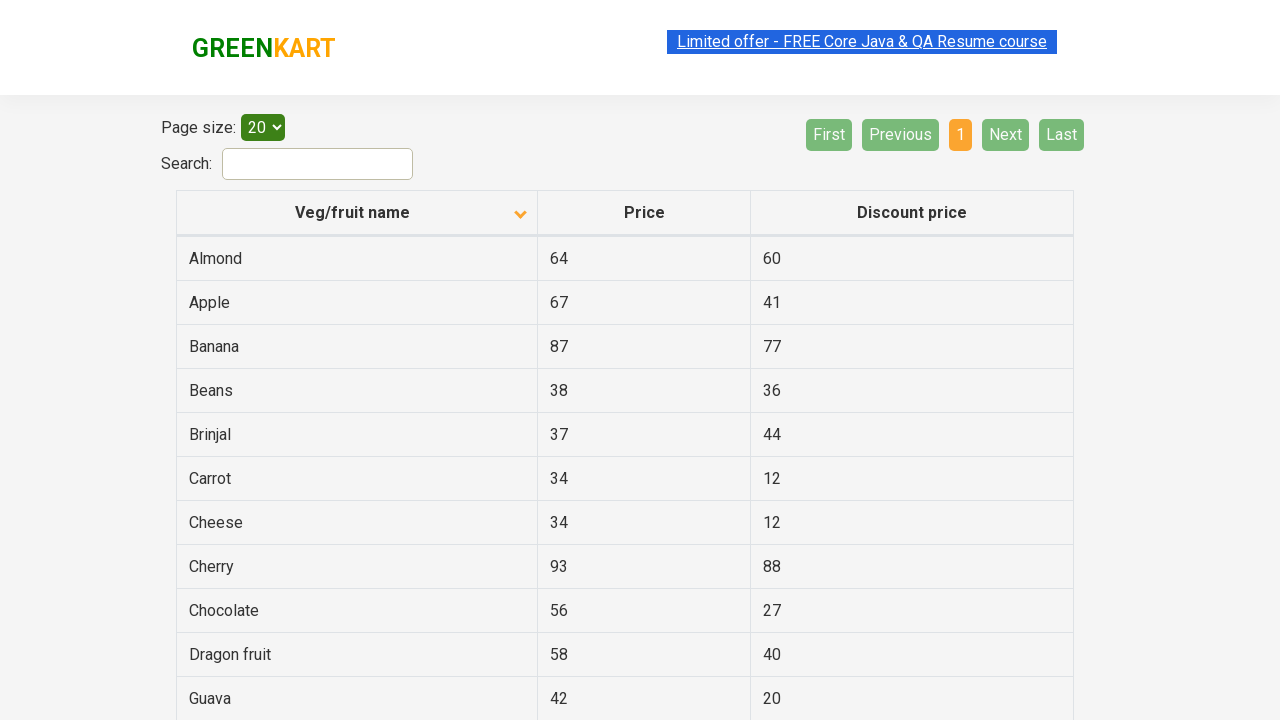

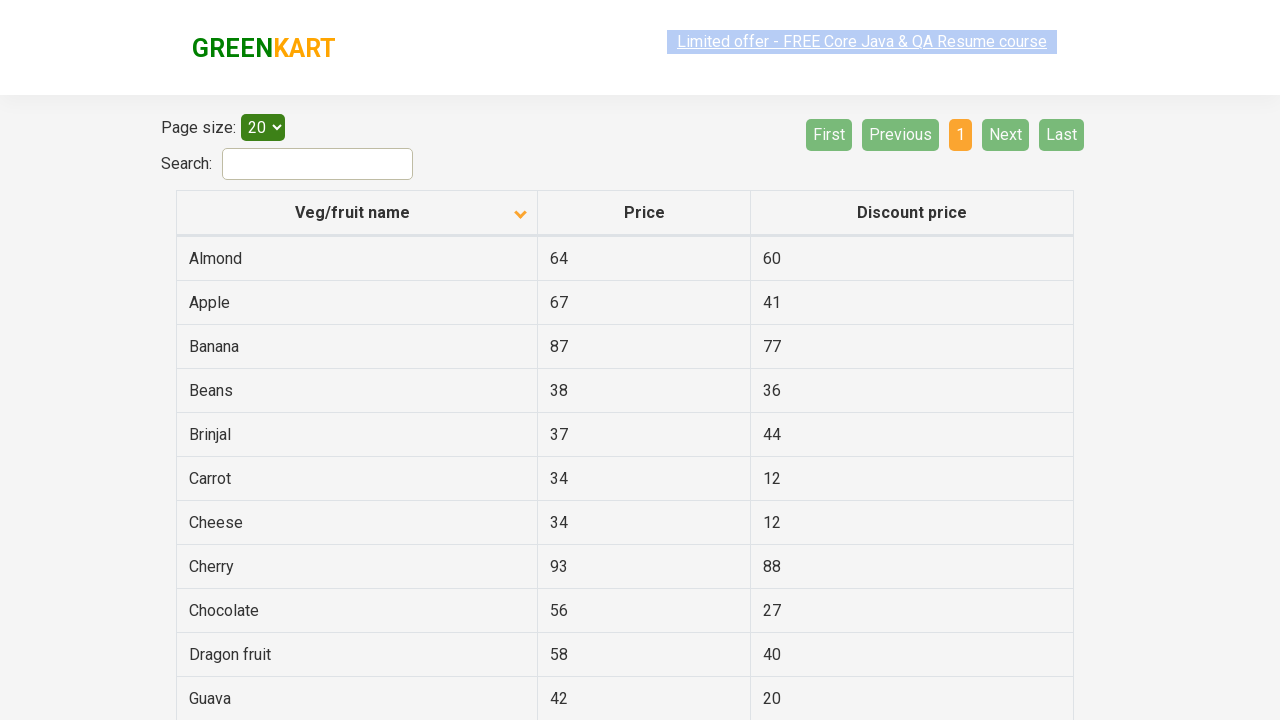